Navigates to the DemoQA registration form page and verifies the page loads correctly

Starting URL: https://demoqa.com/automation-practice-form

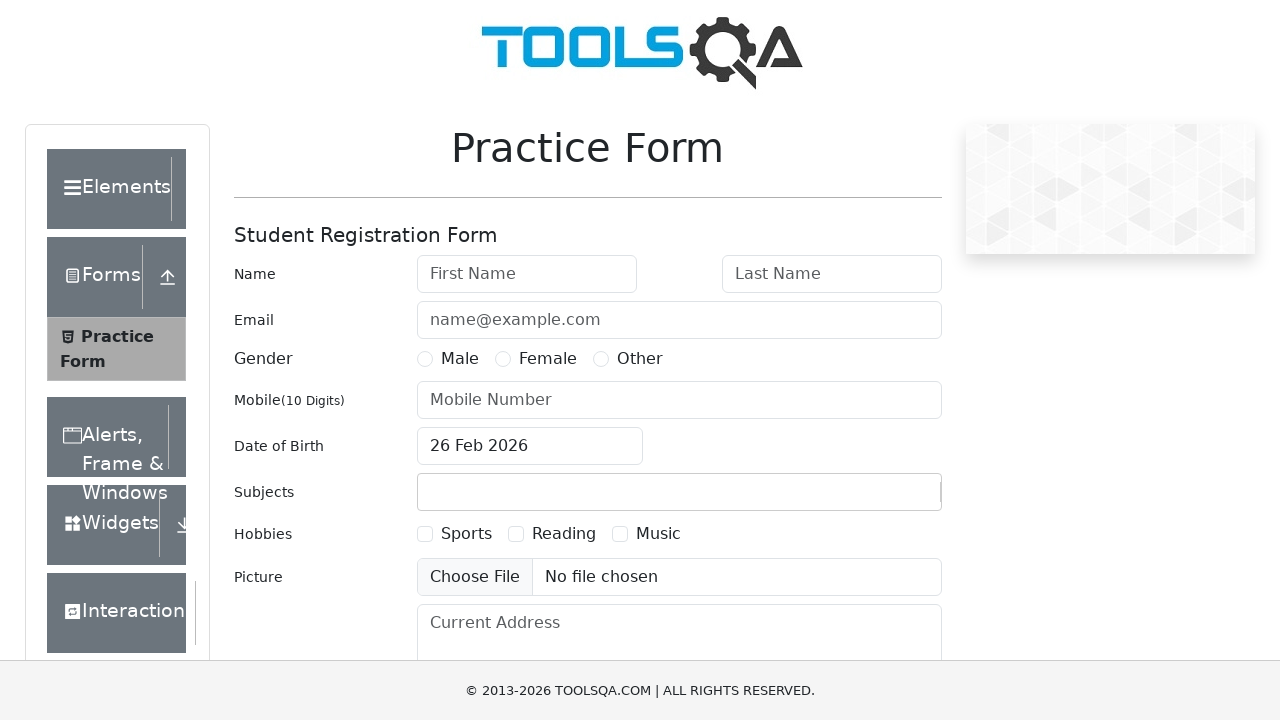

DemoQA registration form page loaded and firstName field is visible
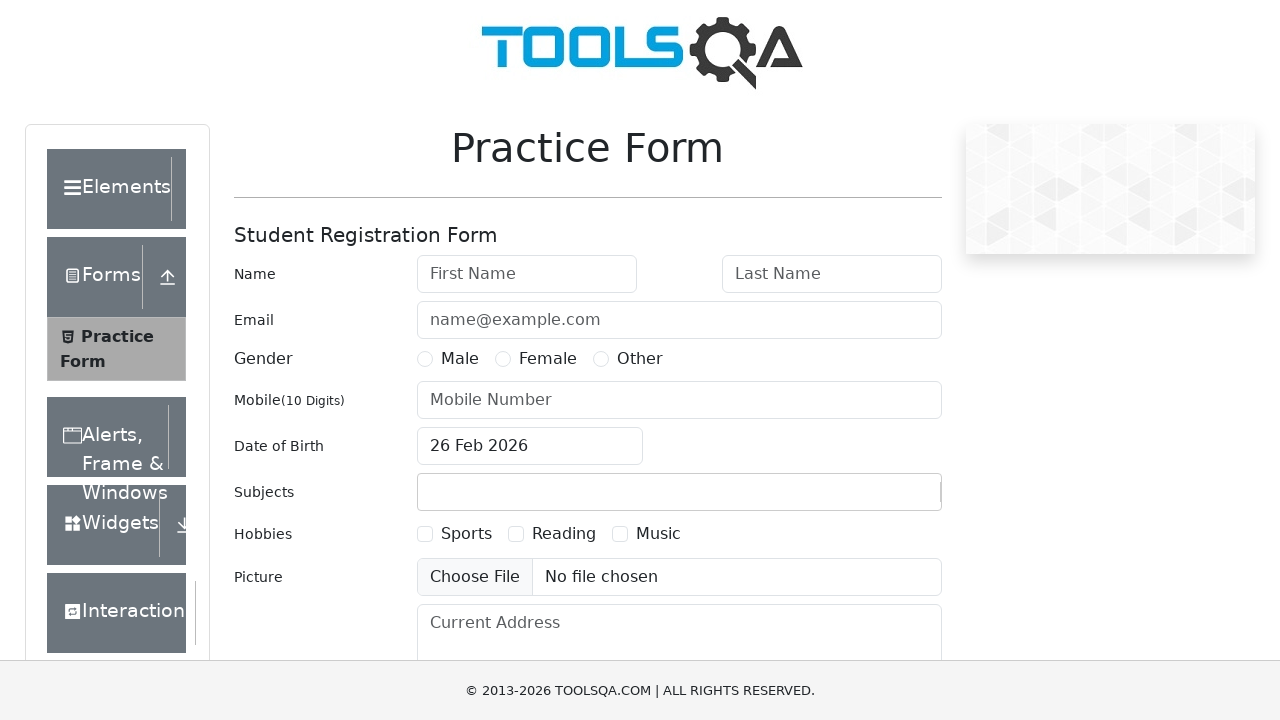

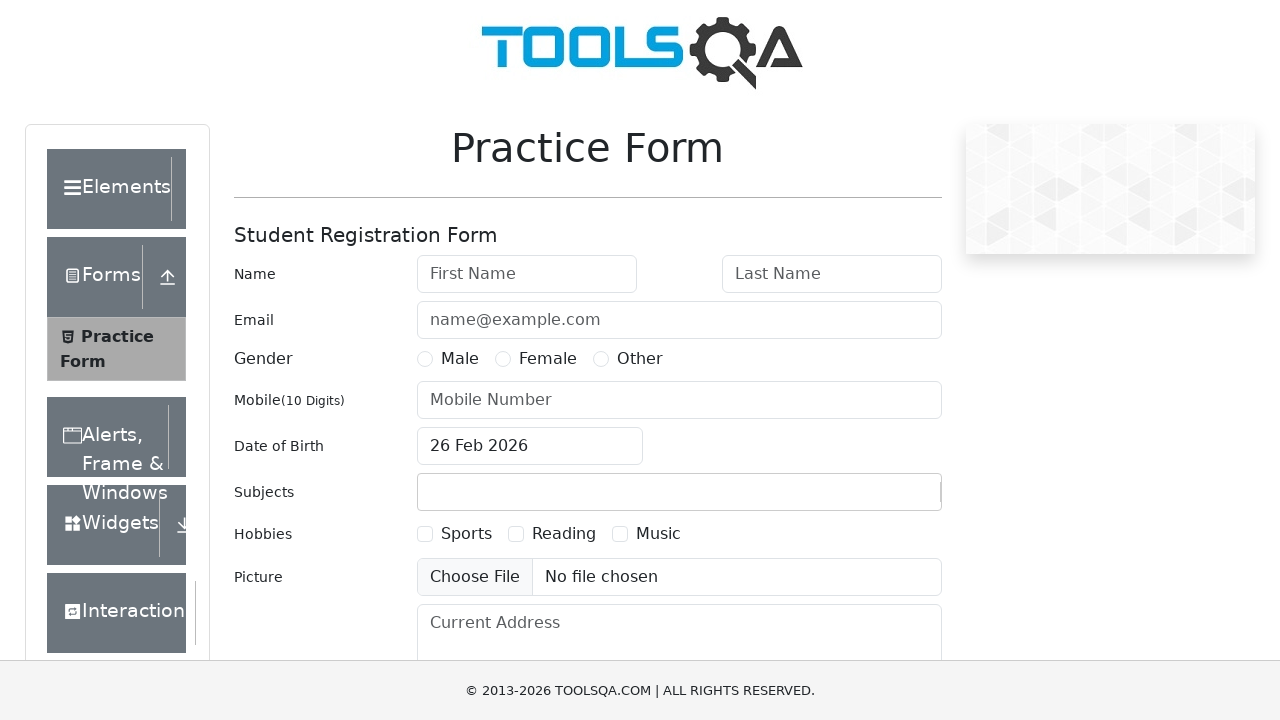